Adds a pizza item to the cart, navigates to cart page, and removes the item from the cart

Starting URL: https://pizzeria.skillbox.cc/

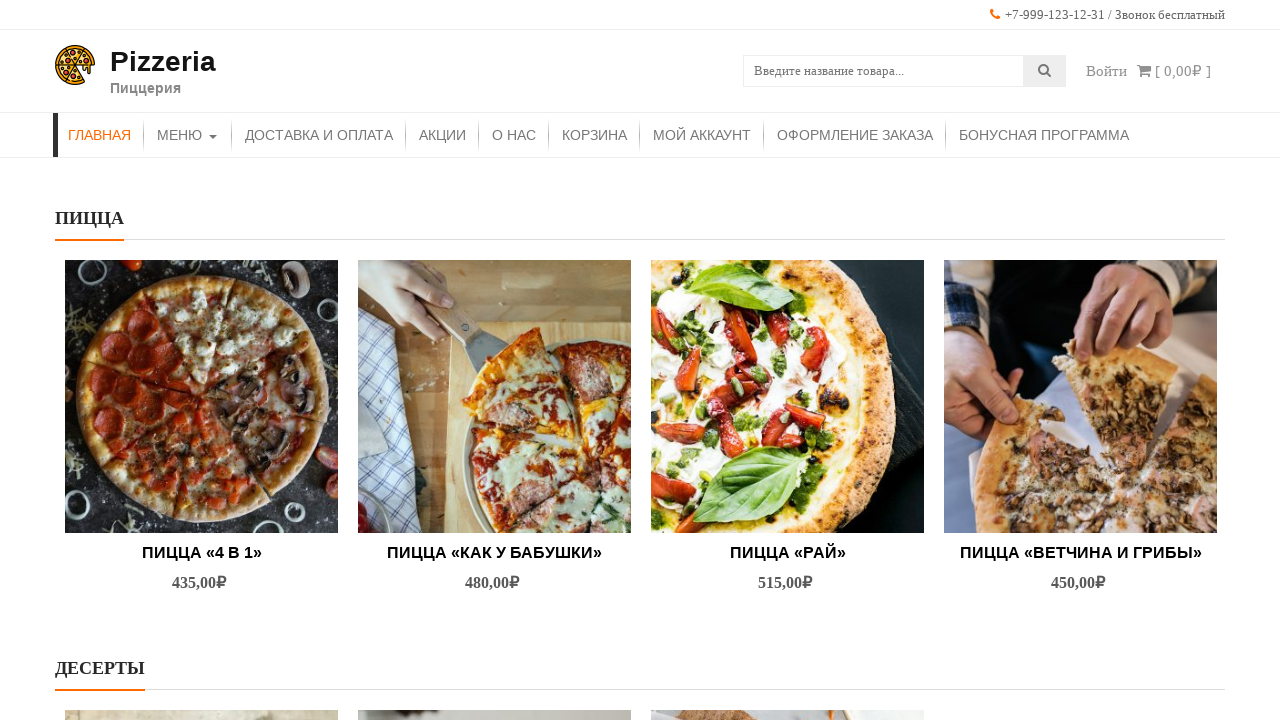

Hovered over pizza item to reveal add to cart button at (202, 396) on (//img[@src='http://pizzeria.skillbox.cc/wp-content/uploads/2021/10/pexels-natas
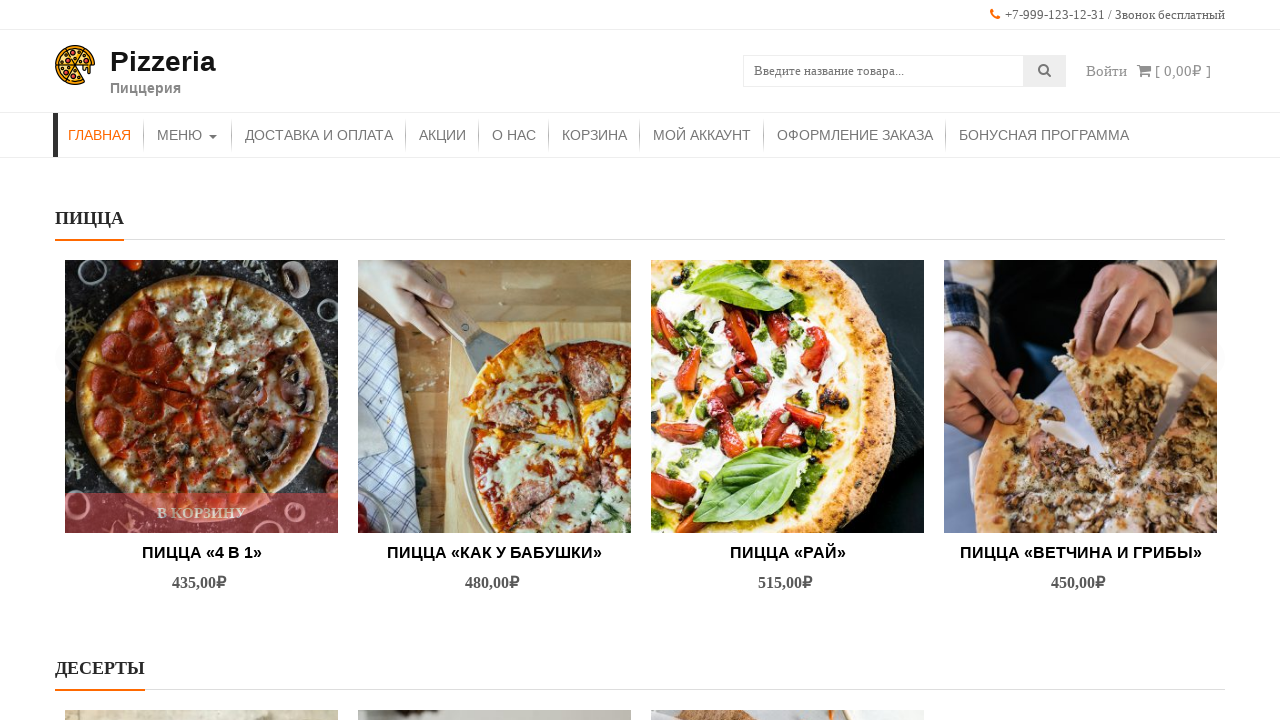

Waited for add to cart button animation to complete
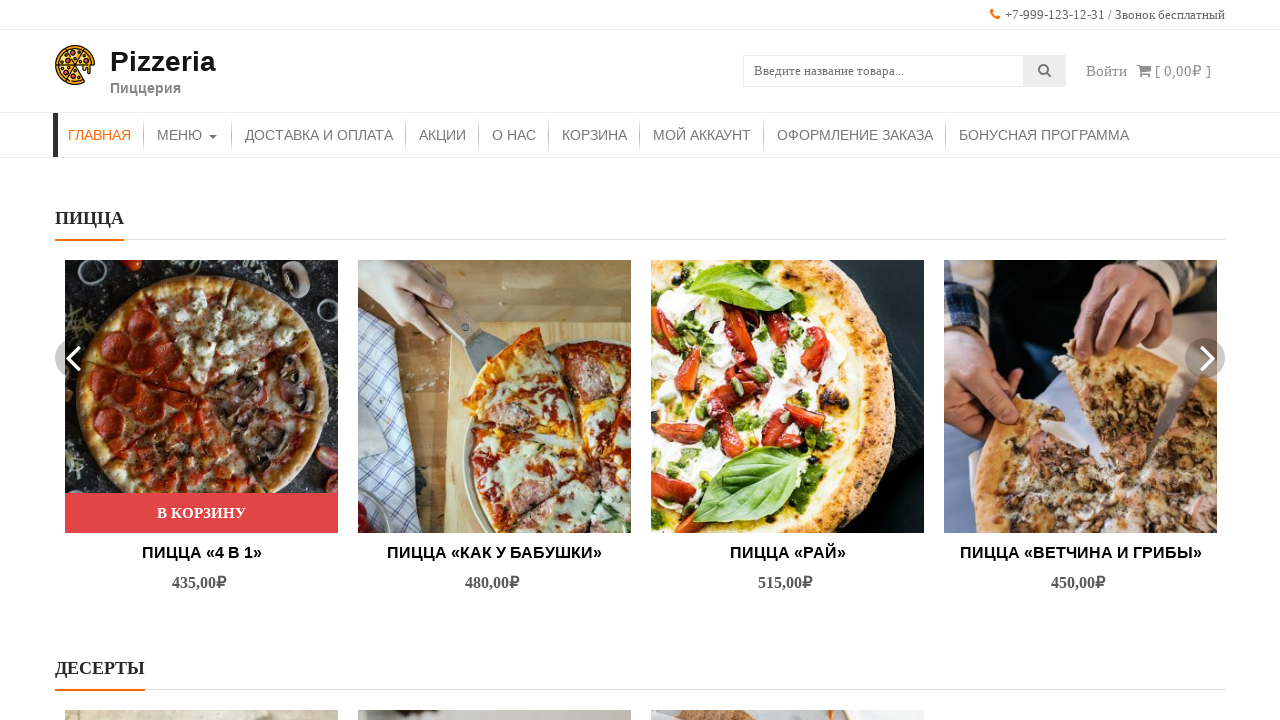

Clicked add to cart button for pizza item at (202, 513) on (//*[@class='button product_type_simple add_to_cart_button ajax_add_to_cart'])[5
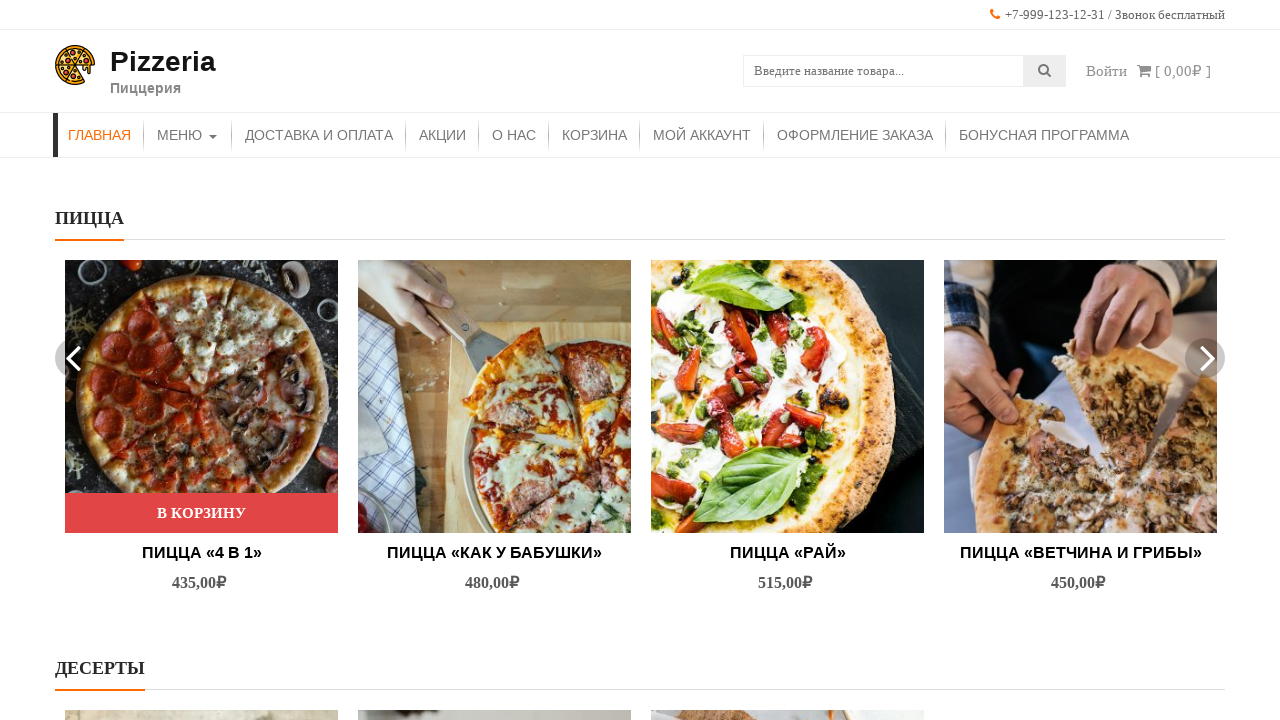

Waited for item to be added to cart
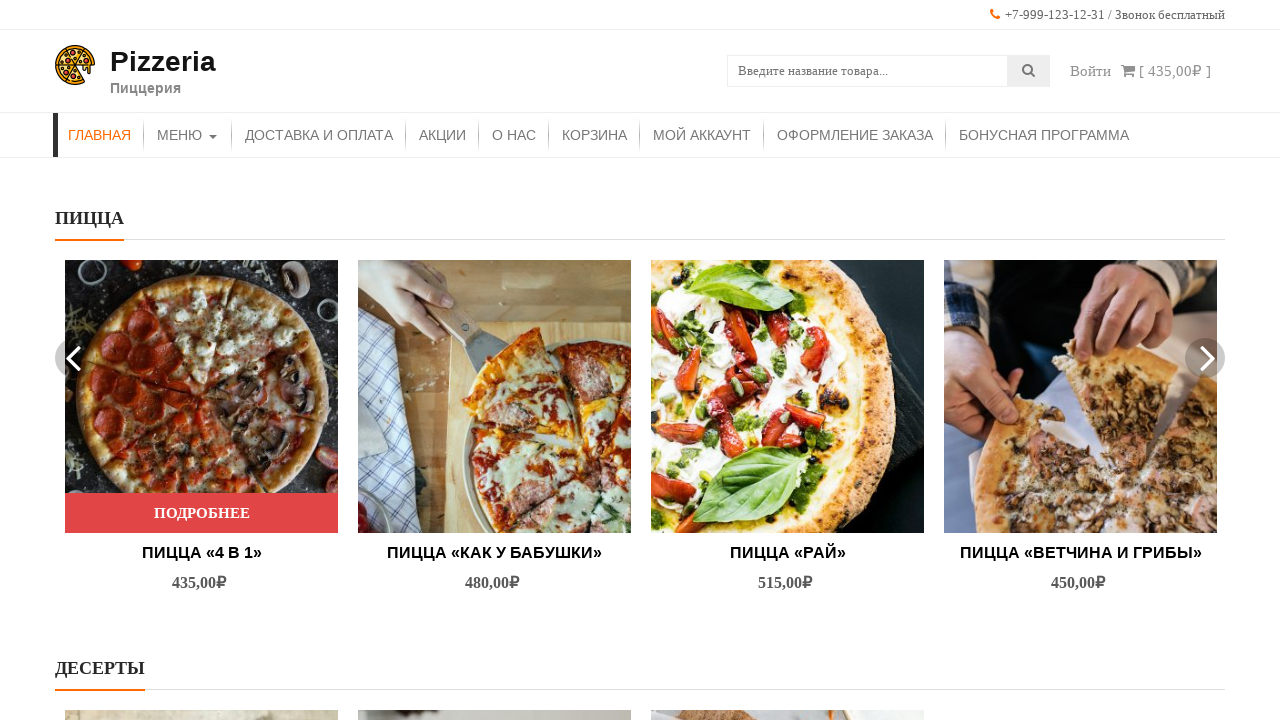

Navigated to cart page
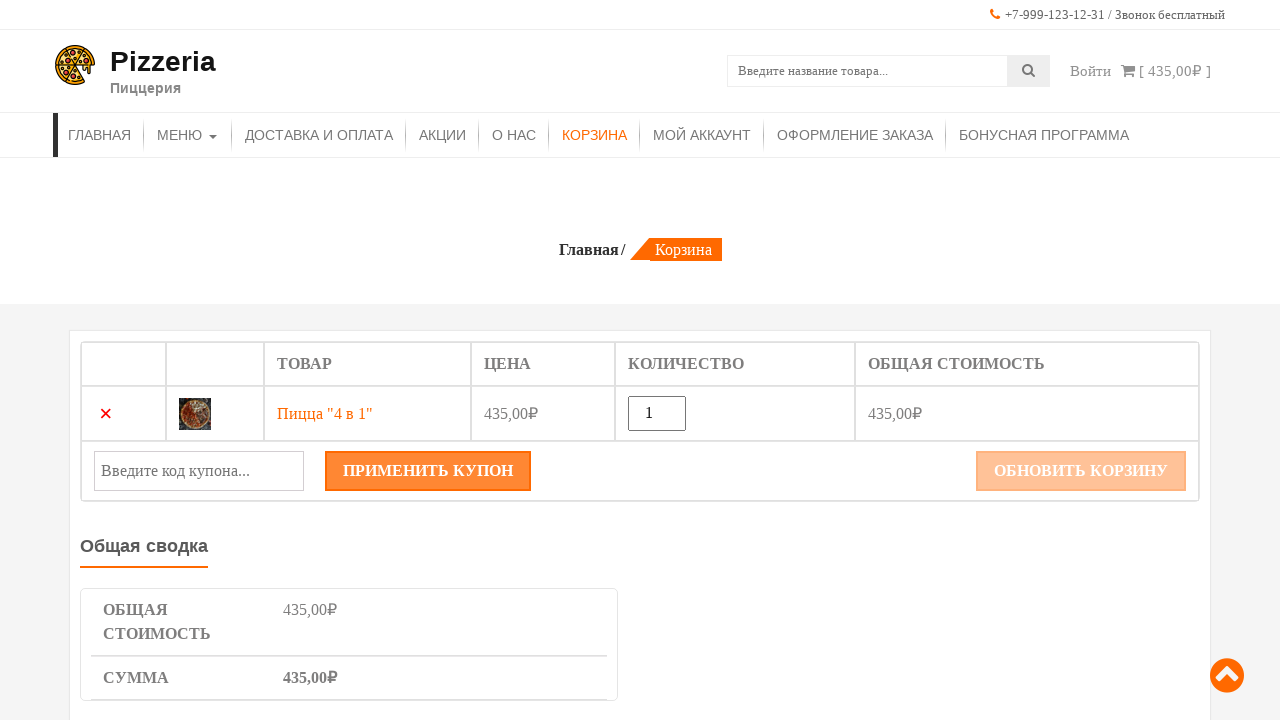

Cart item became visible
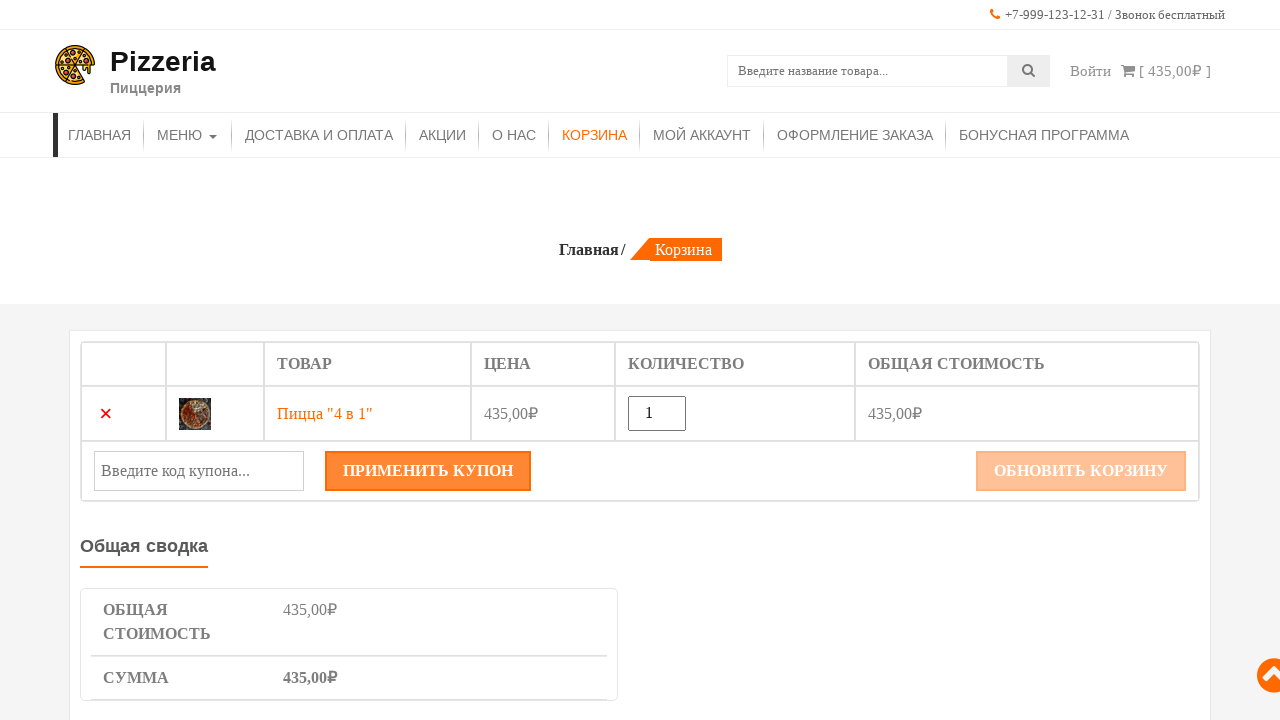

Located remove button for cart item
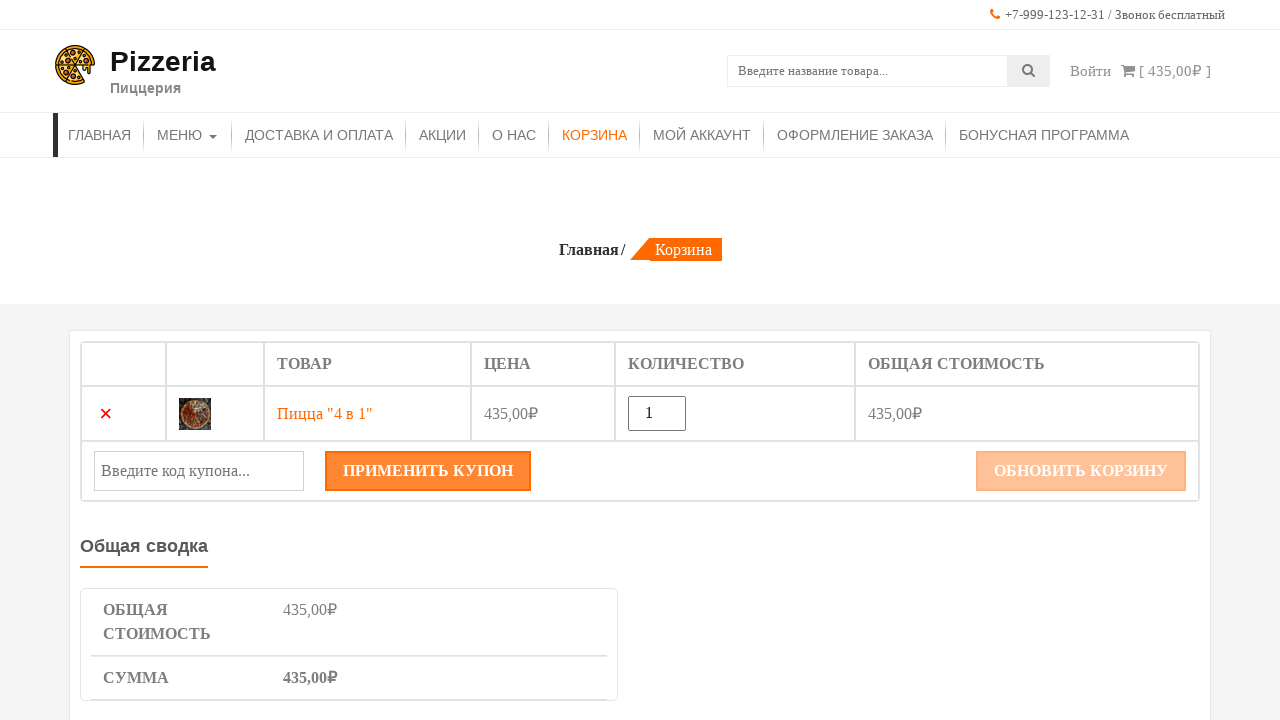

Hovered over remove button at (106, 414) on xpath=//*[@id="post-20"]/div/div/div/div[2]/form/table/tbody/tr[1]/td[1]/a
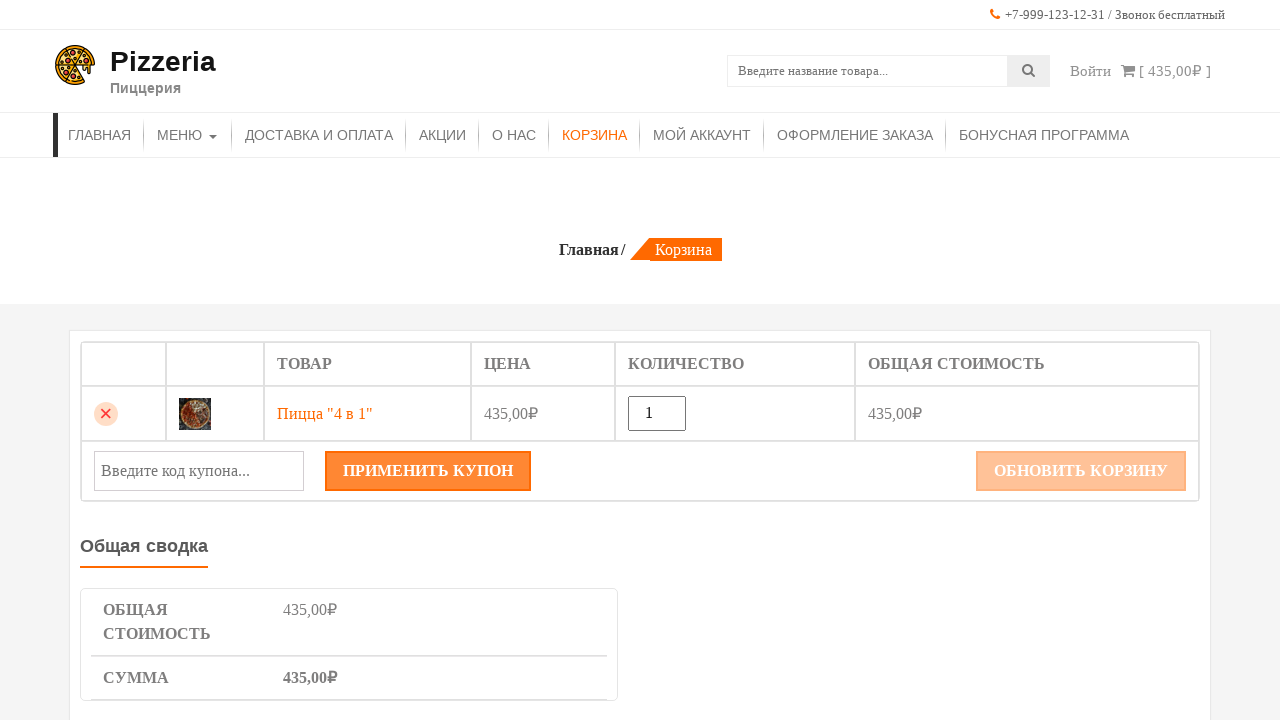

Waited for remove button hover state
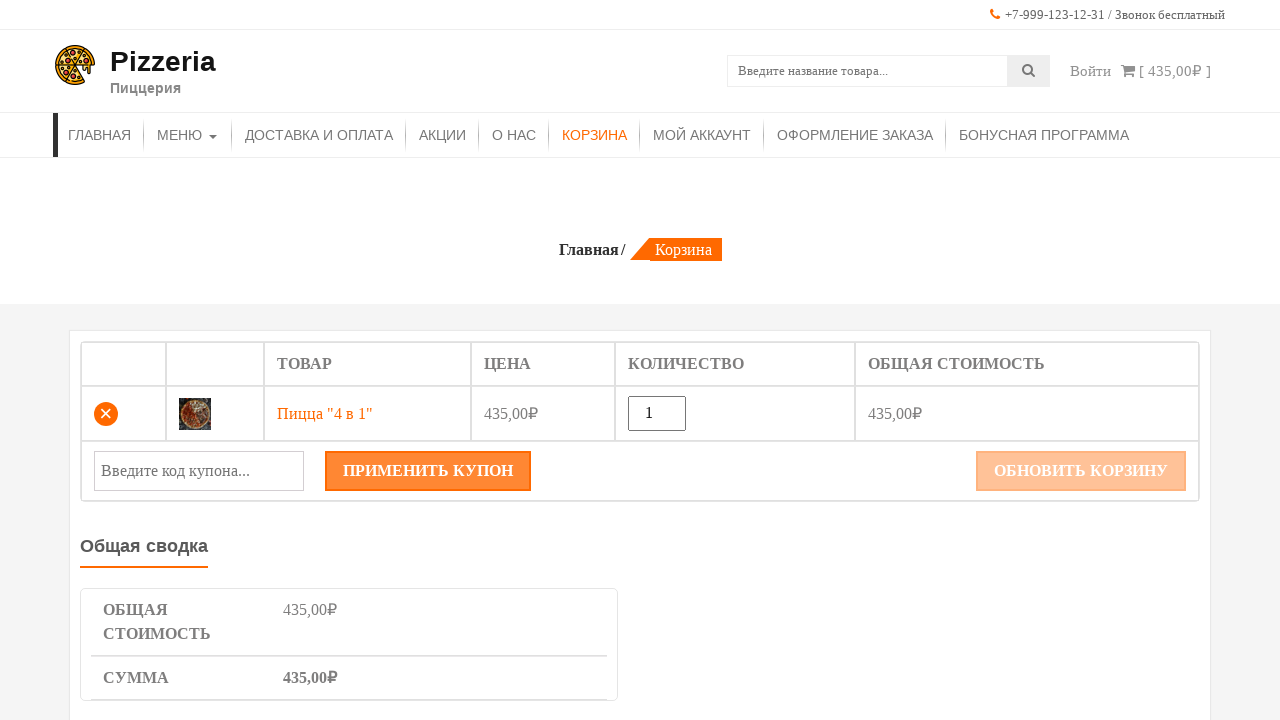

Clicked remove button to delete item from cart at (106, 414) on xpath=//*[@id="post-20"]/div/div/div/div[2]/form/table/tbody/tr[1]/td[1]/a
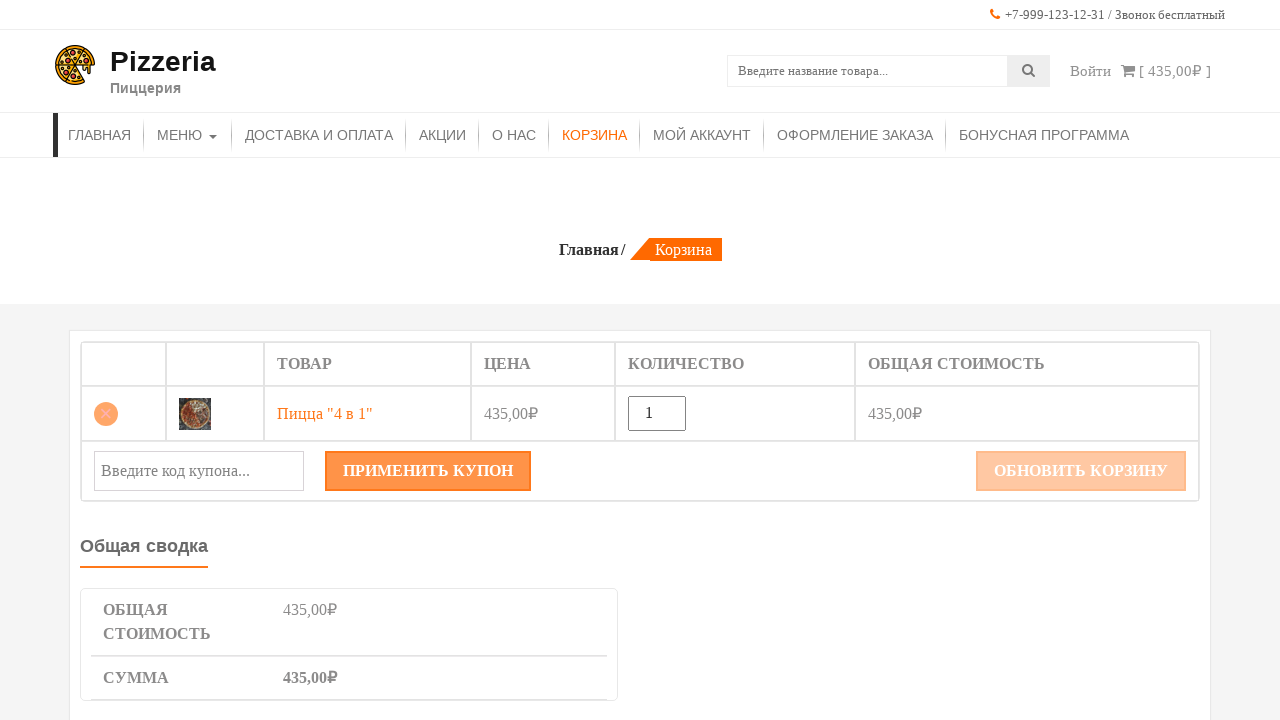

Waited for item removal to complete
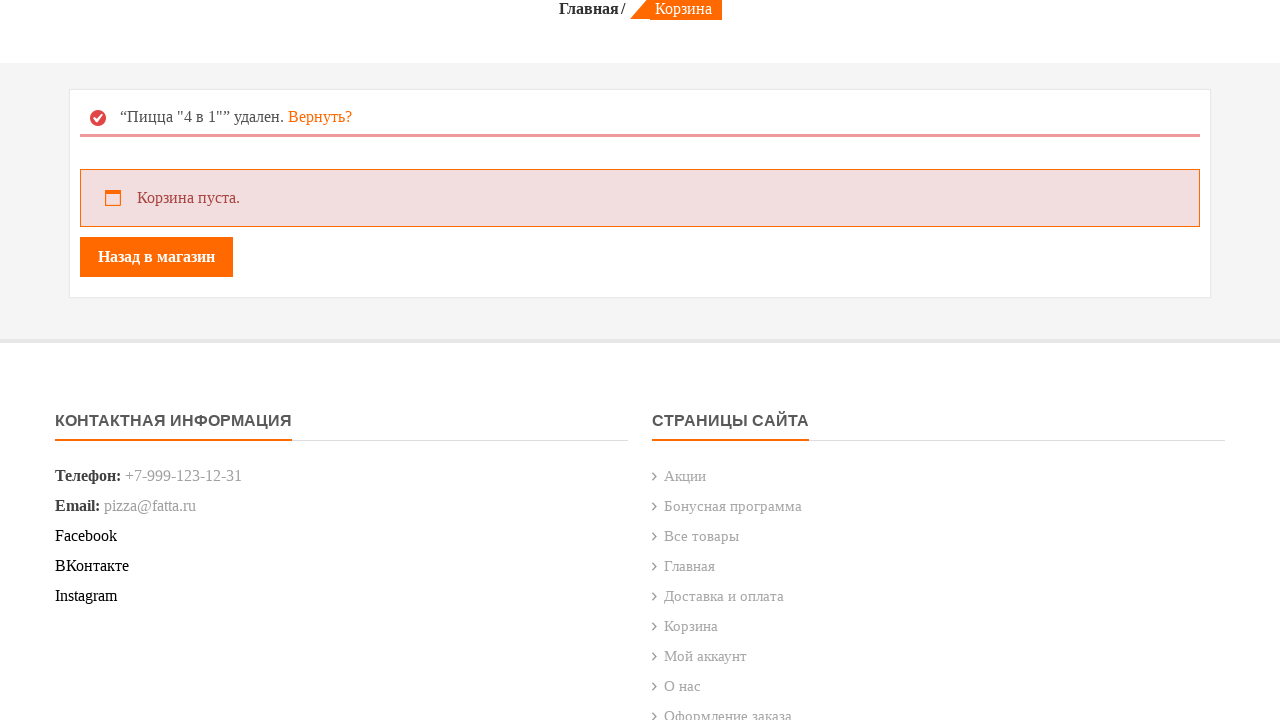

Verified that cart item was successfully removed
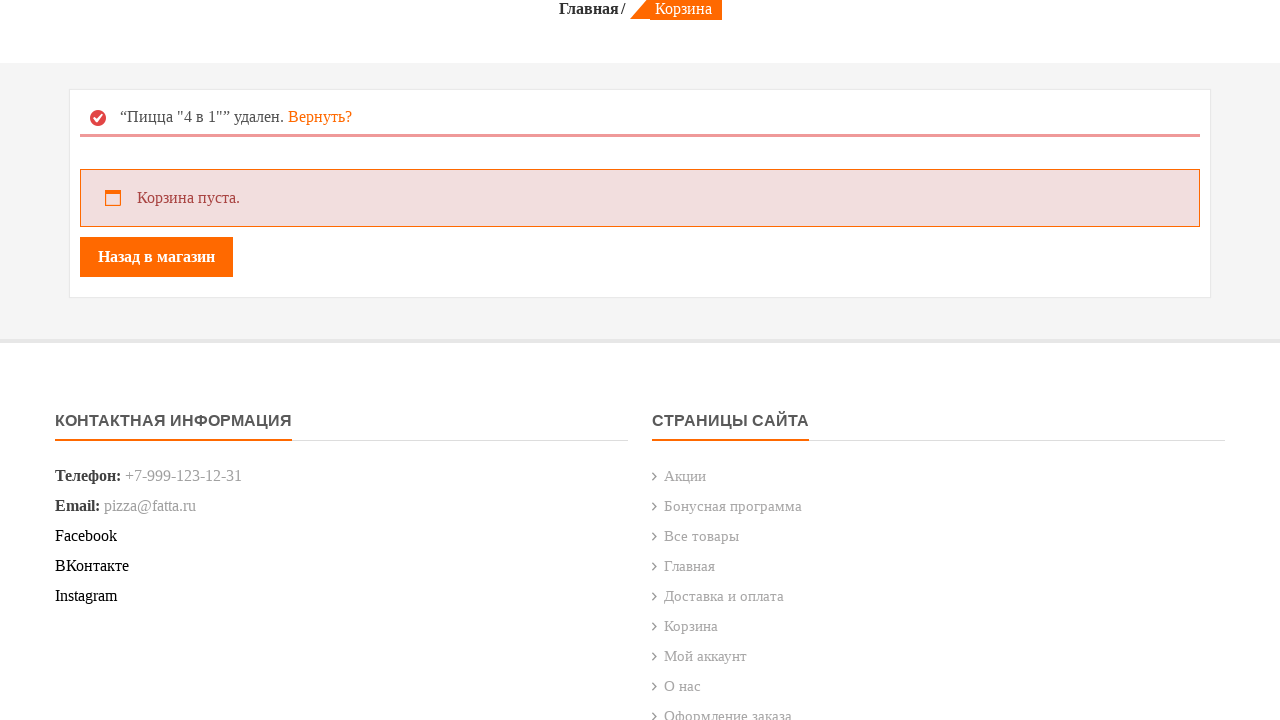

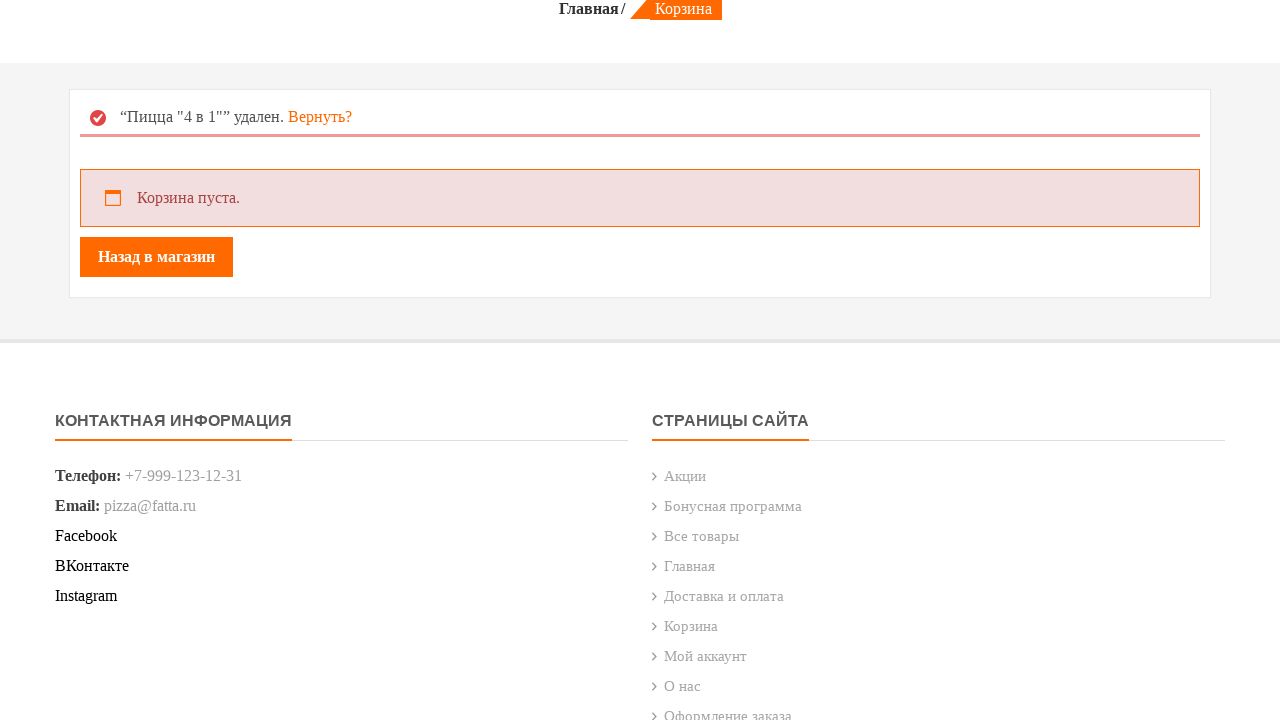